Tests that clicking the LOGIN link in the top navigation menu navigates to a page with "login" in the URL

Starting URL: https://vytrack.com/

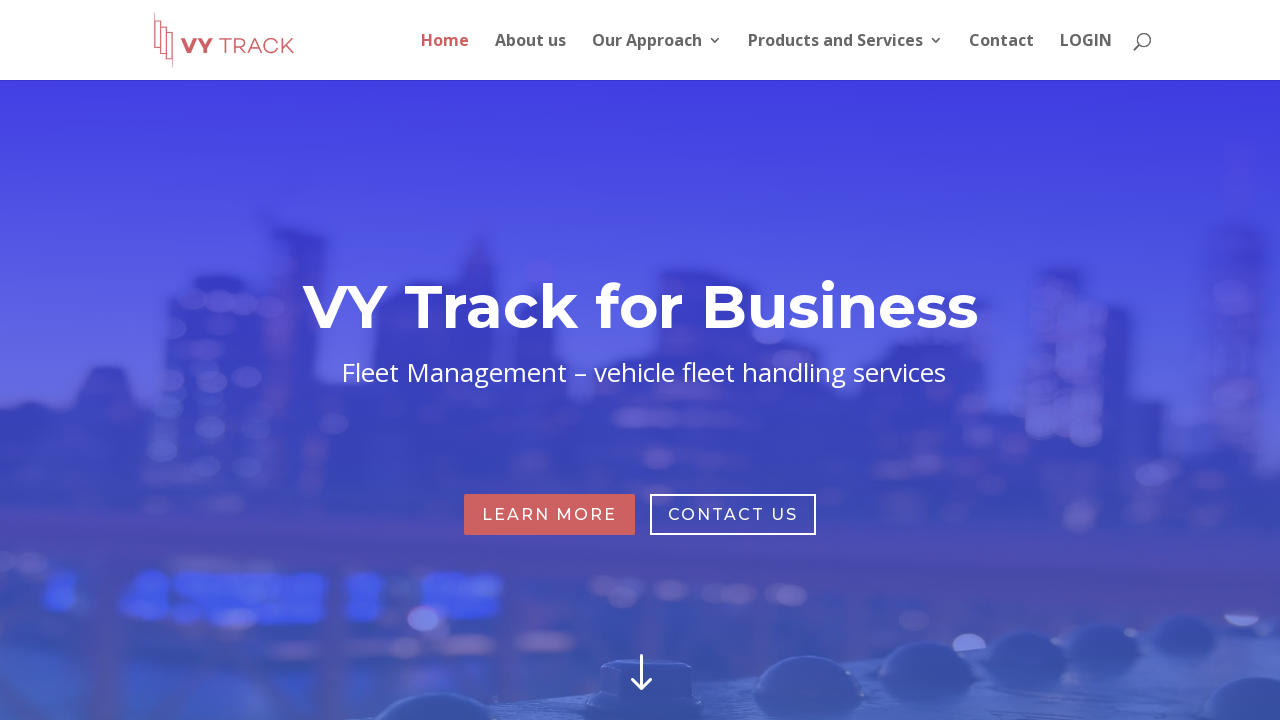

Clicked LOGIN link in top navigation menu at (1086, 56) on xpath=//ul[@id='top-menu']//a[.='LOGIN']
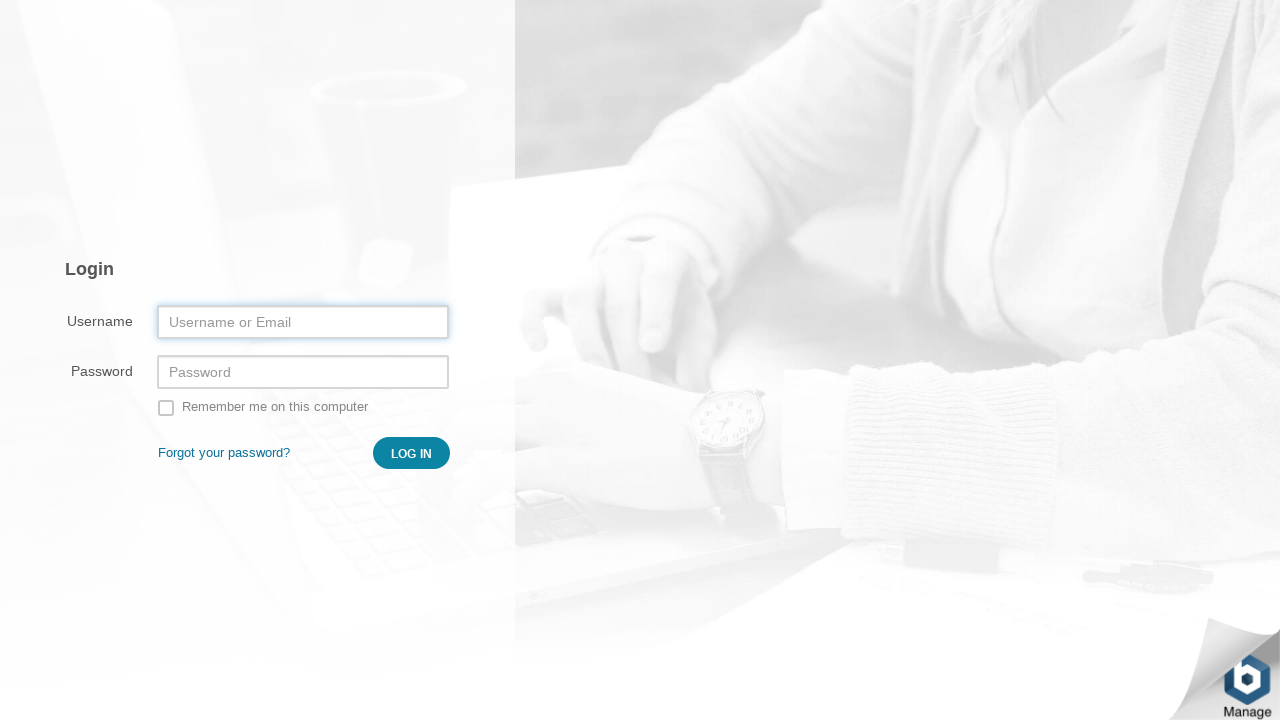

Verified navigation to login page with 'login' in URL
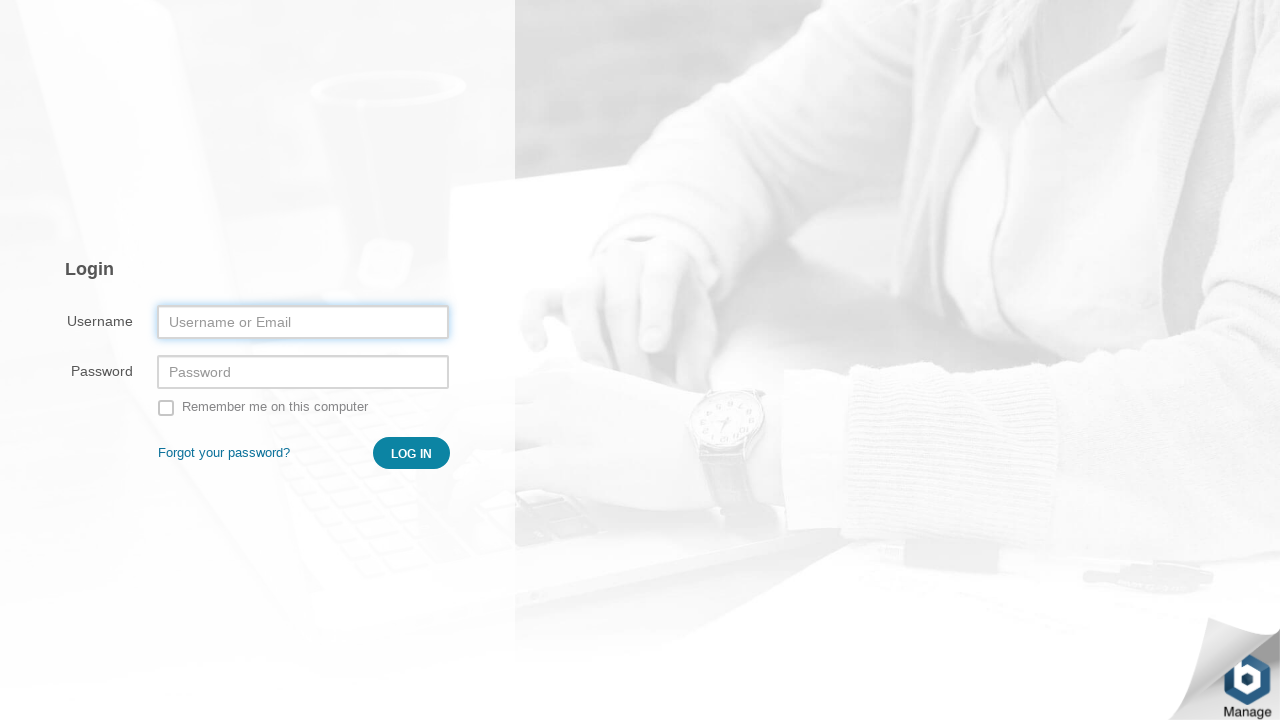

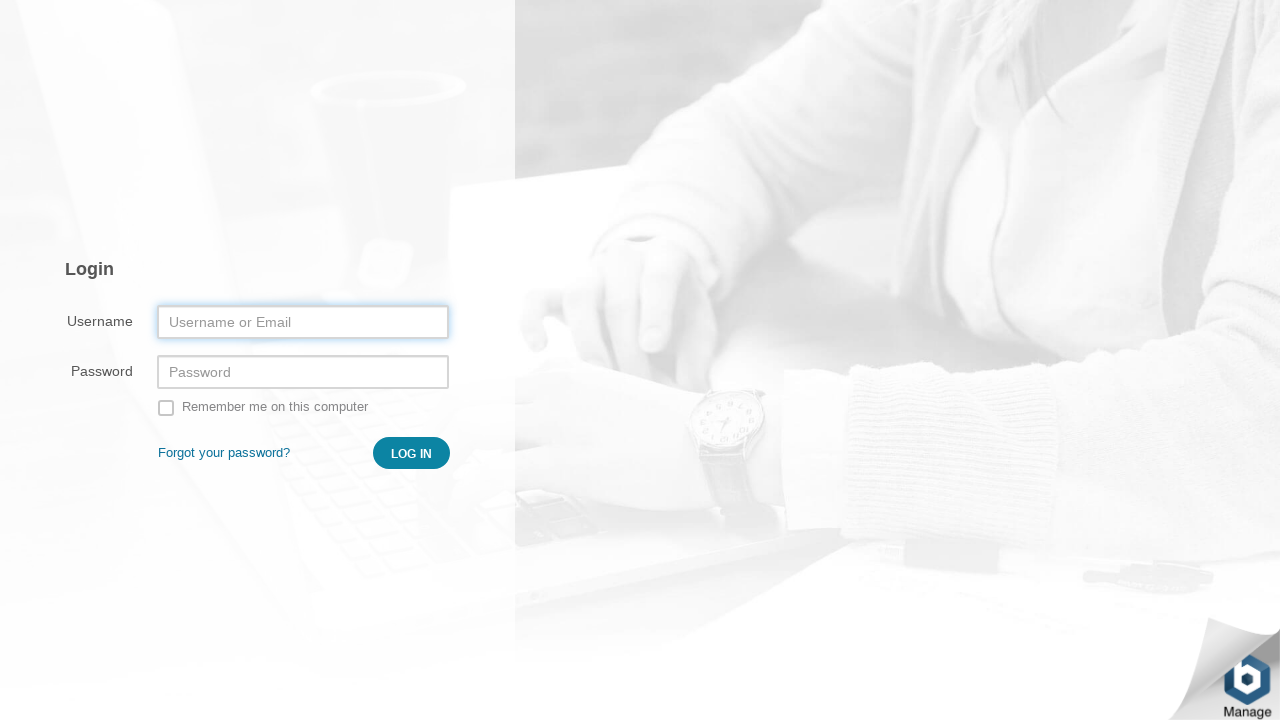